Tests login with incorrect credentials and verifies the error message appears

Starting URL: https://codility-frontend-prod.s3.amazonaws.com/media/task_static/qa_login_page/9a83bda125cd7398f9f482a3d6d45ea4/static/attachments/reference_page.html

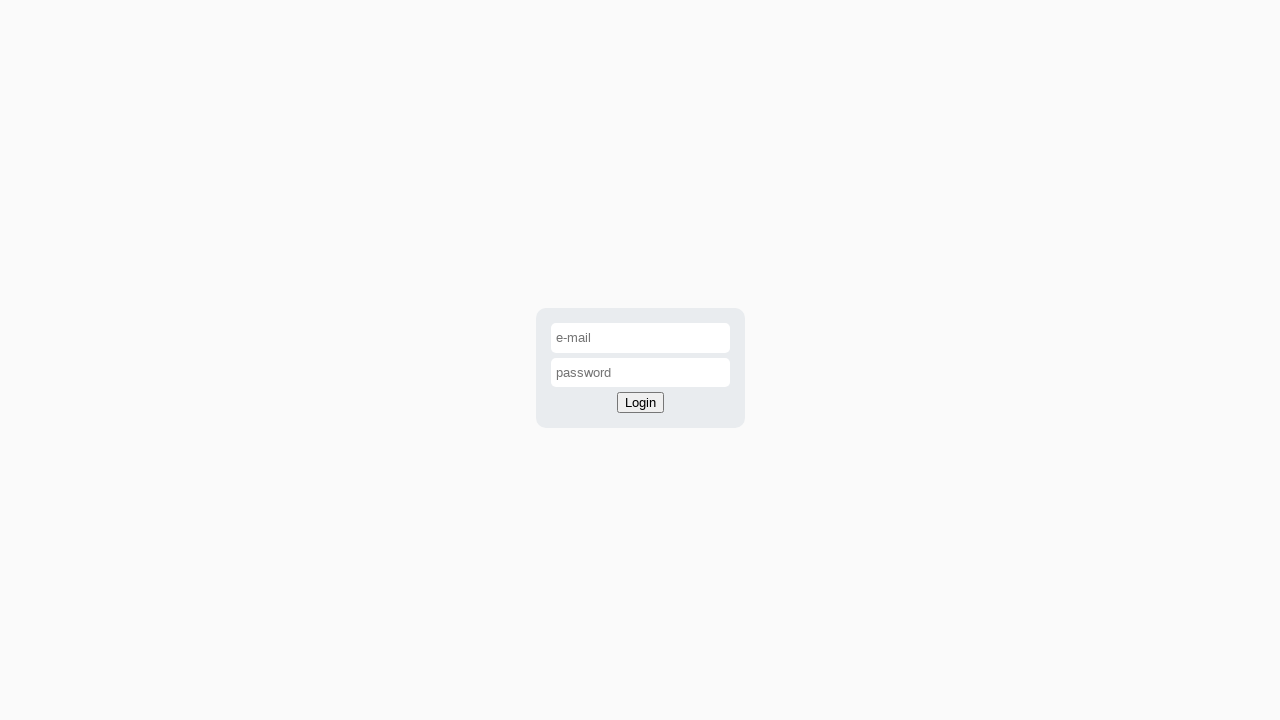

Filled email input with invalid email 'unknown@codility.com' on #email-input
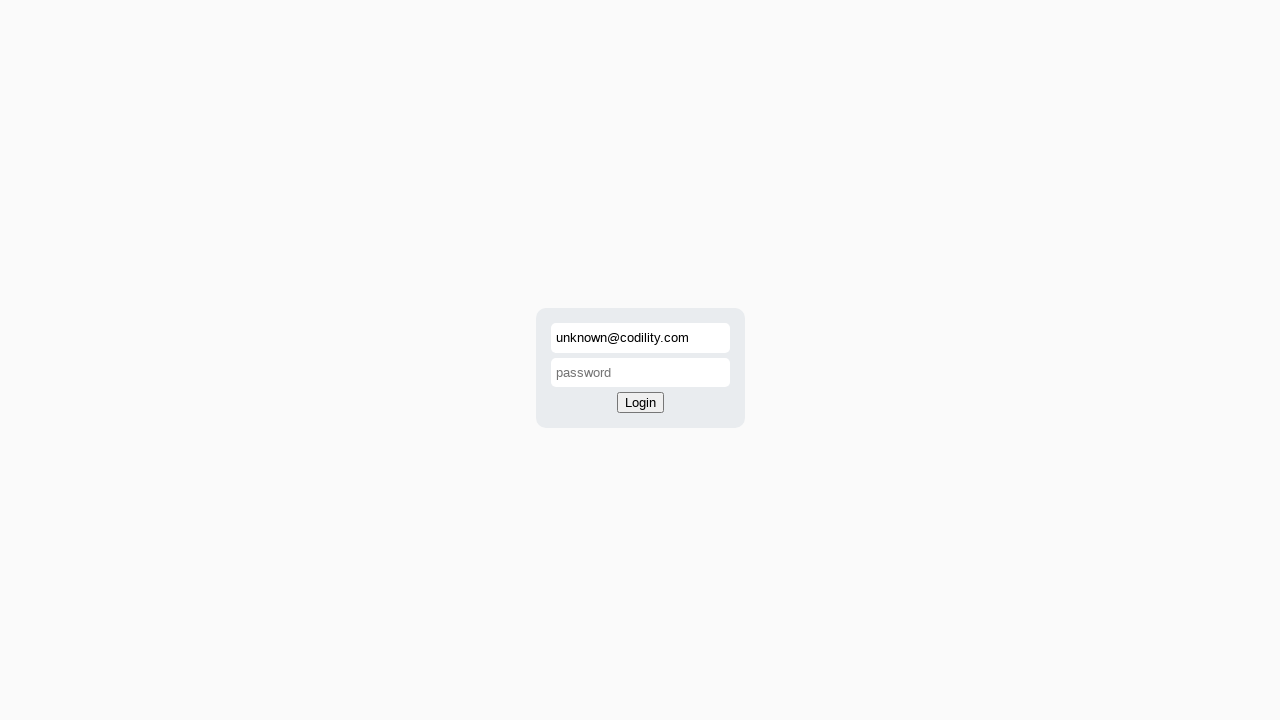

Filled password input with 'password' on #password-input
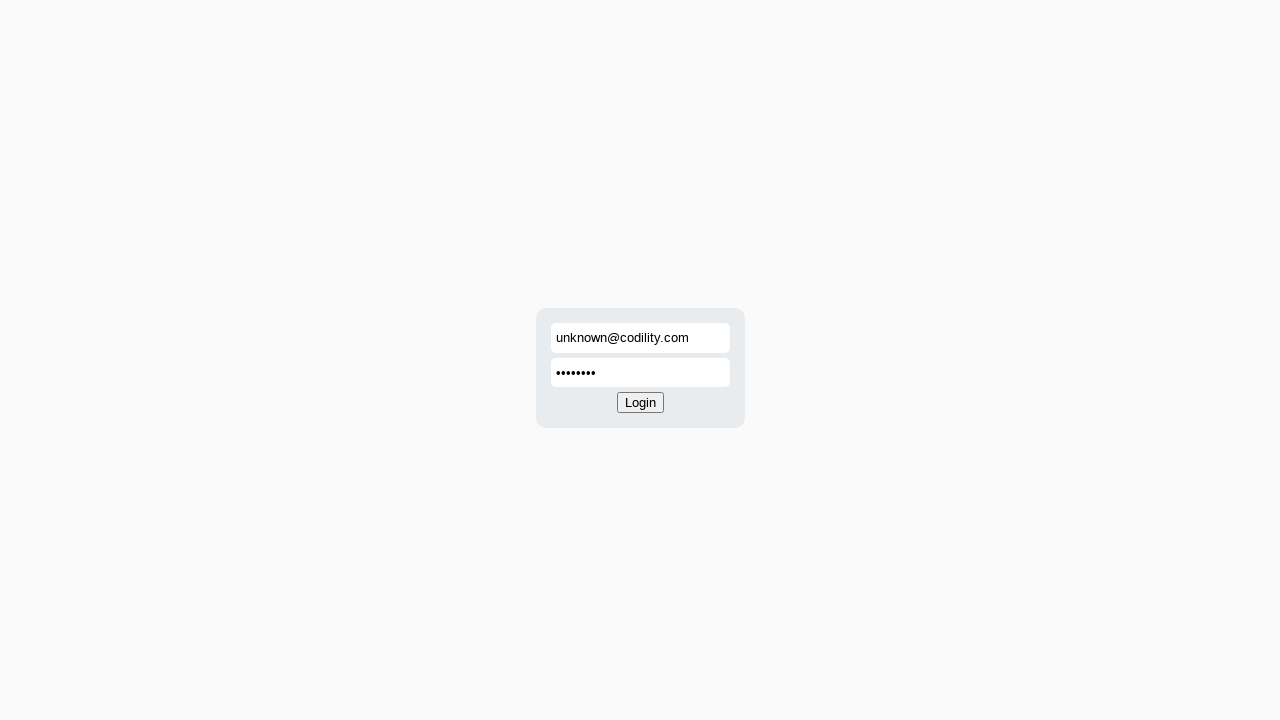

Clicked login button with incorrect credentials at (640, 403) on #login-button
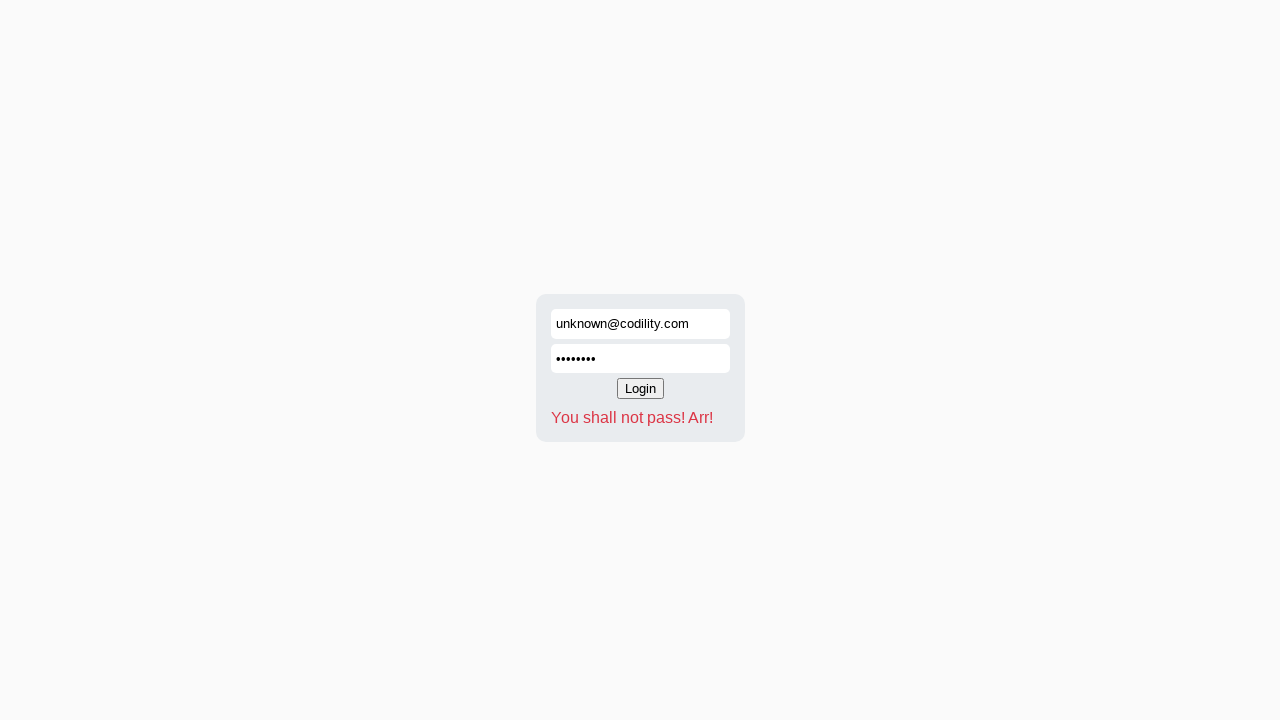

Located error message element
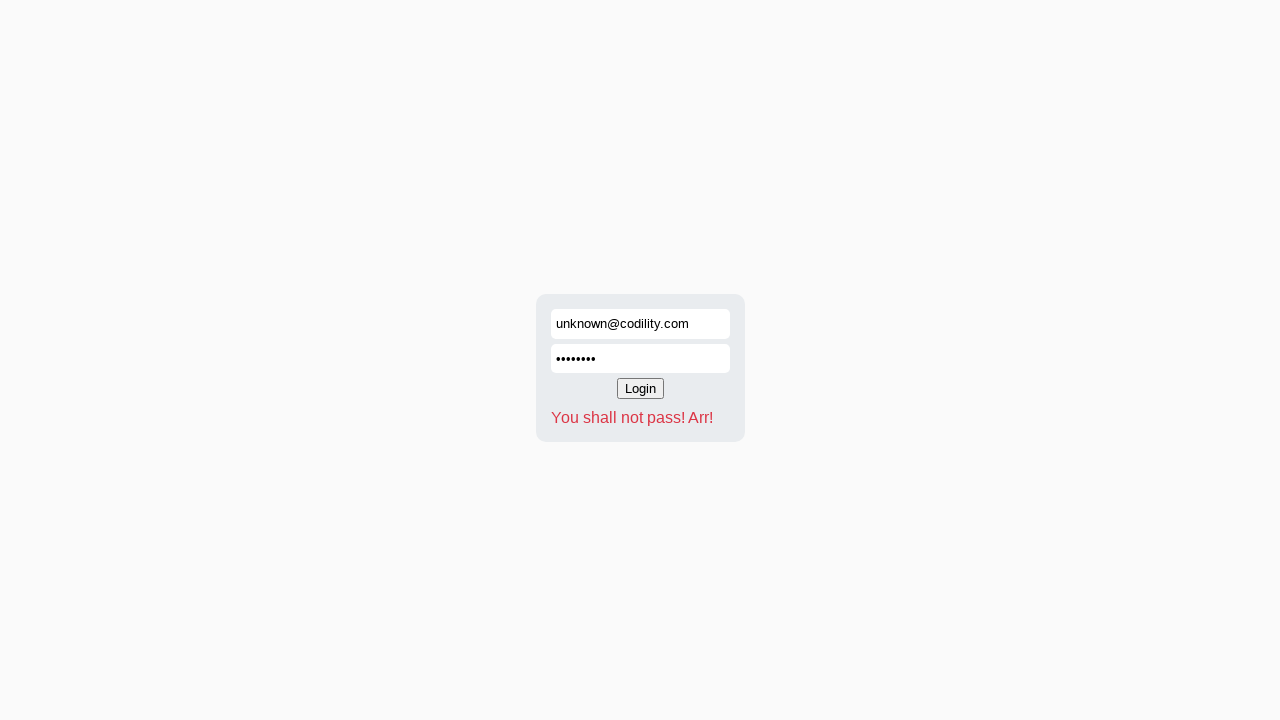

Verified error message text is 'You shall not pass! Arr!'
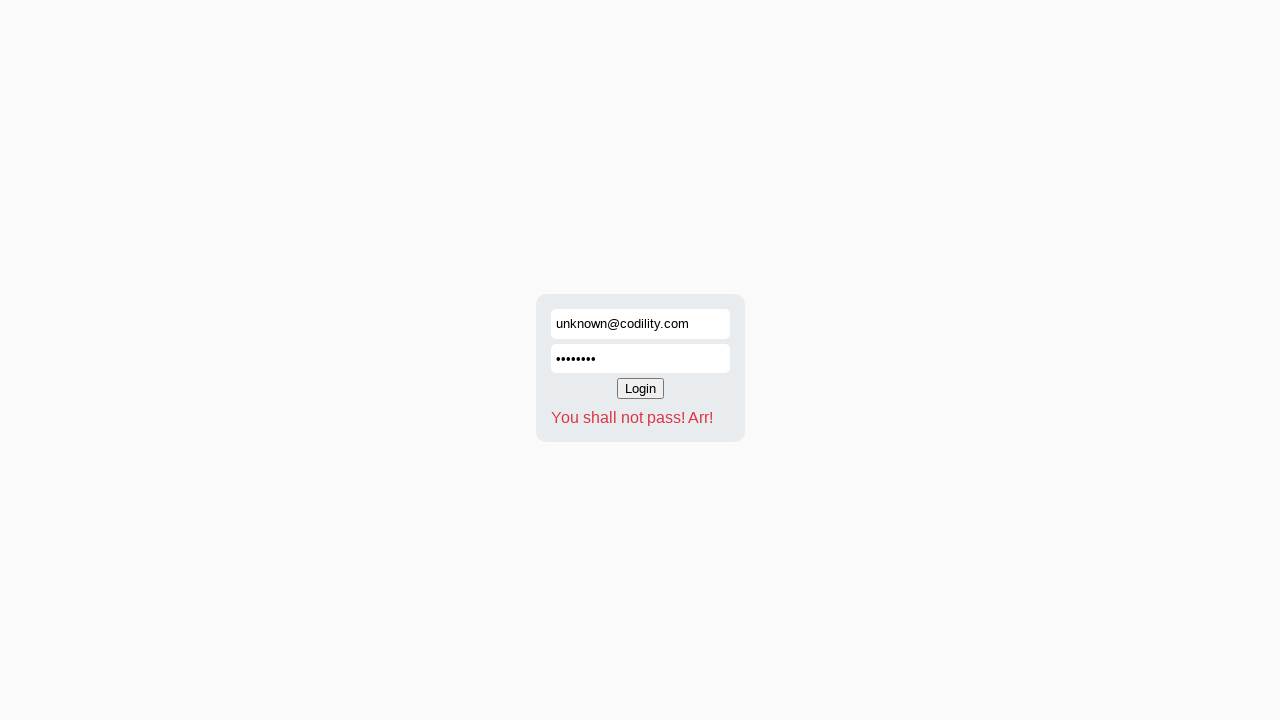

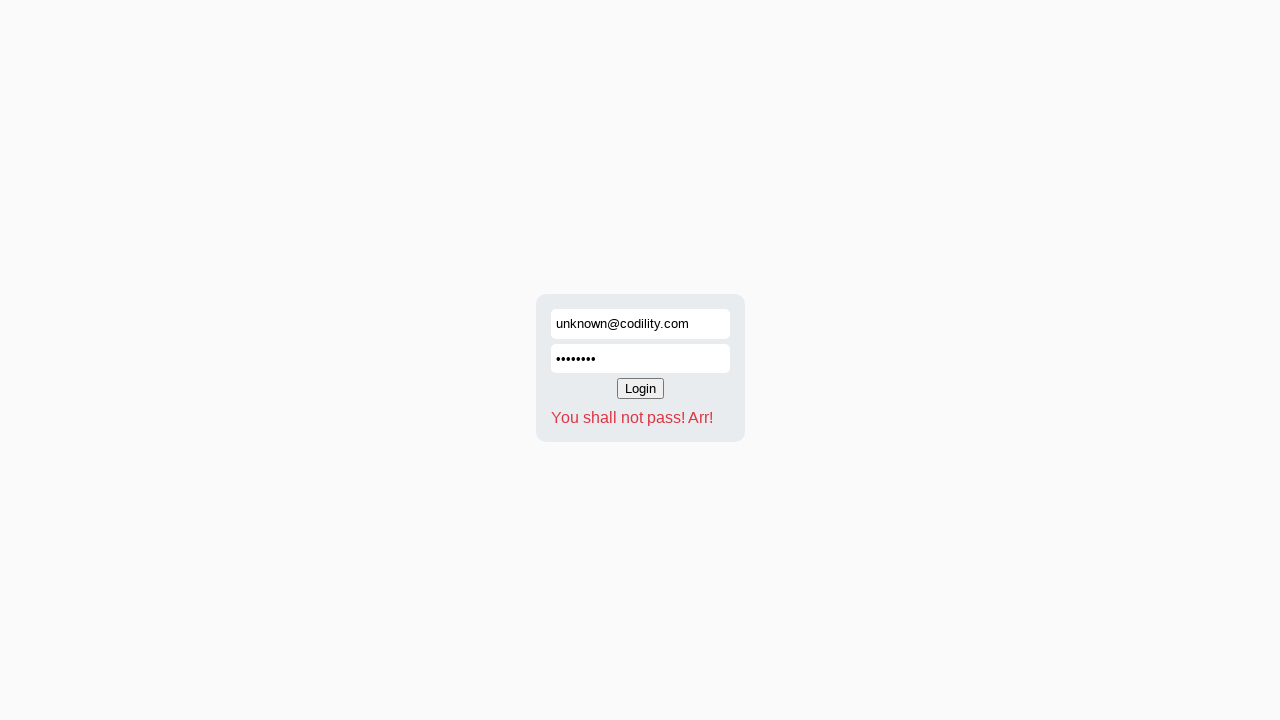